Tests selecting a number option from a dropdown by clicking the number button and selecting a specific option by ID

Starting URL: http://www.seleniumui.moderntester.pl/selectmenu.php

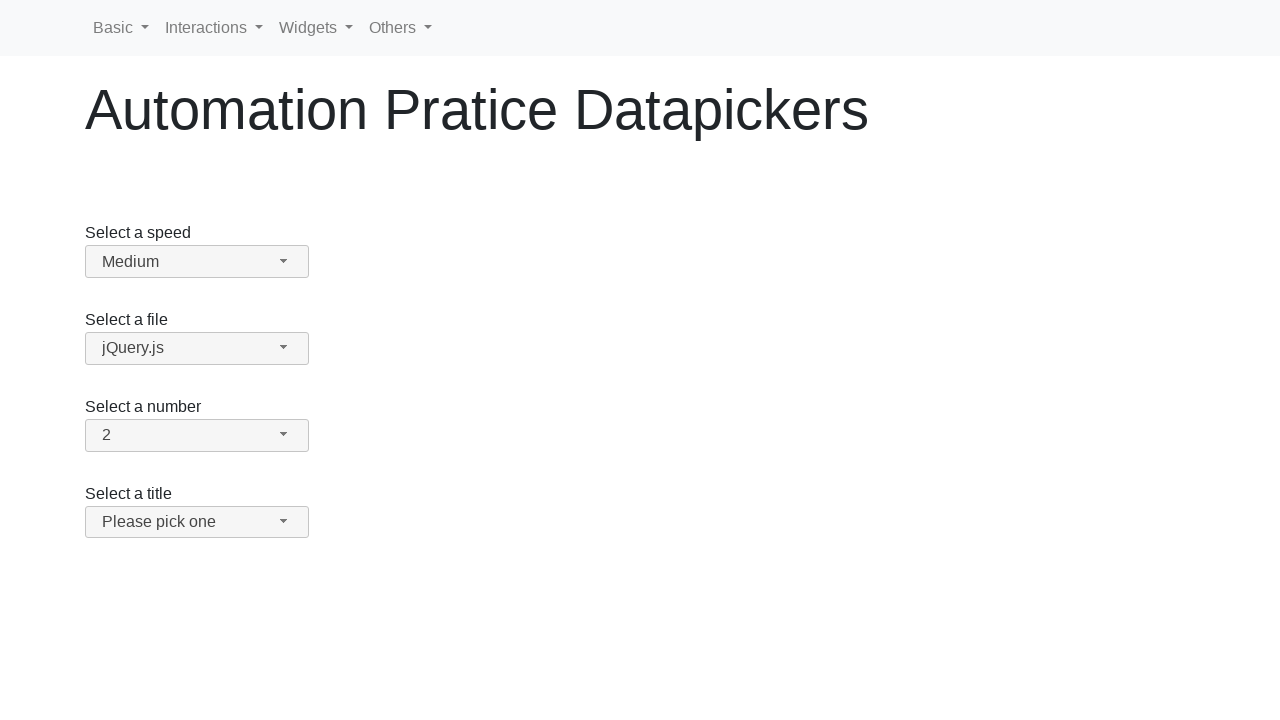

Clicked number dropdown button at (197, 435) on #number-button
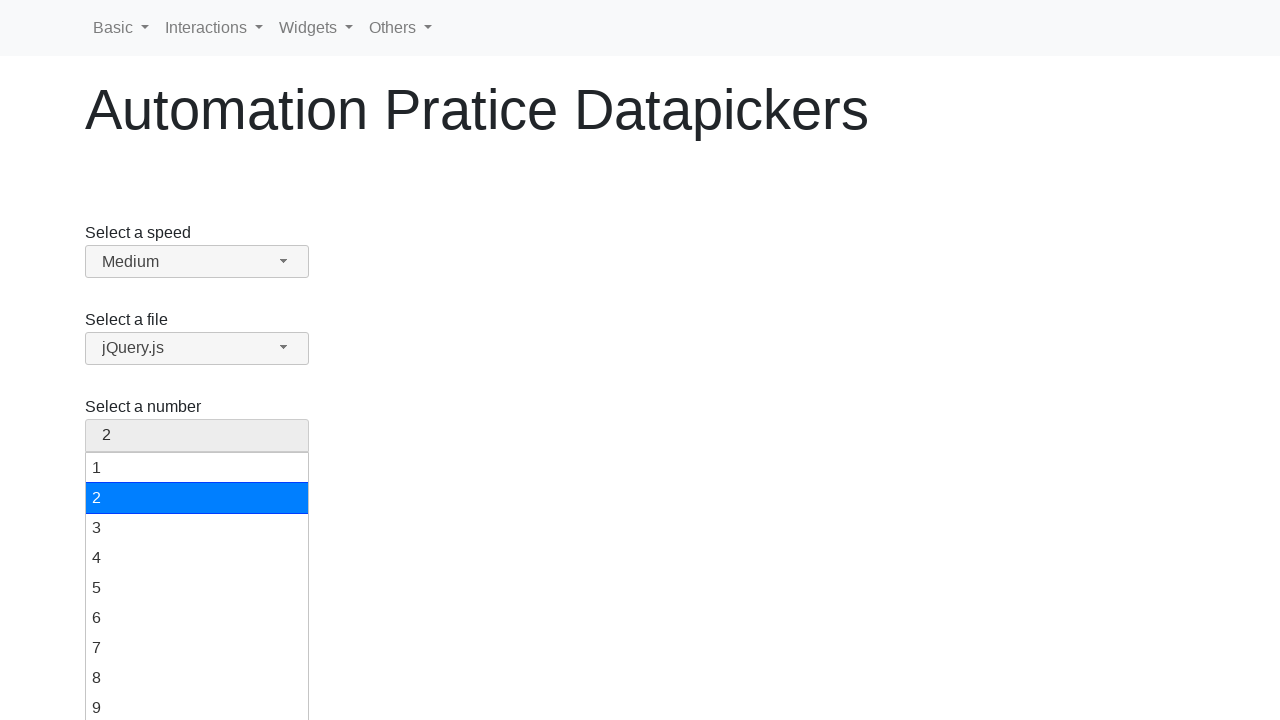

Number dropdown expanded
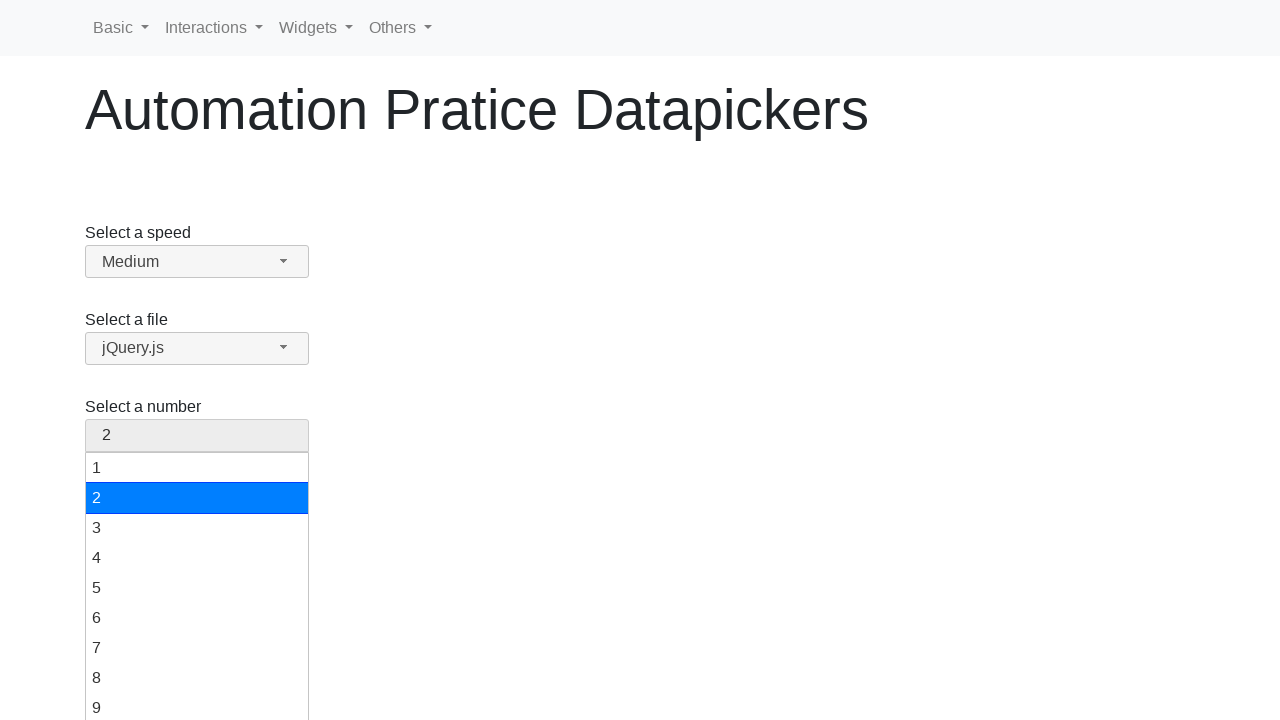

Selected number option by ID at (197, 618) on xpath=//div[@id='ui-id-6']
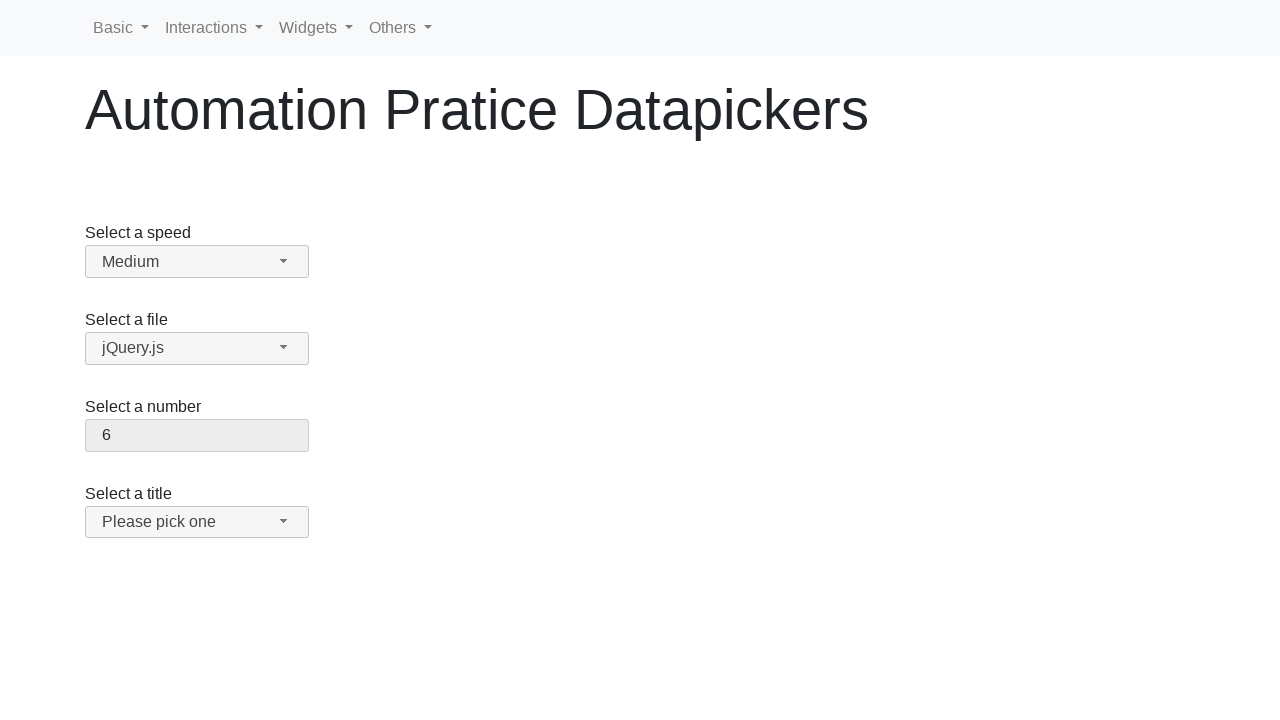

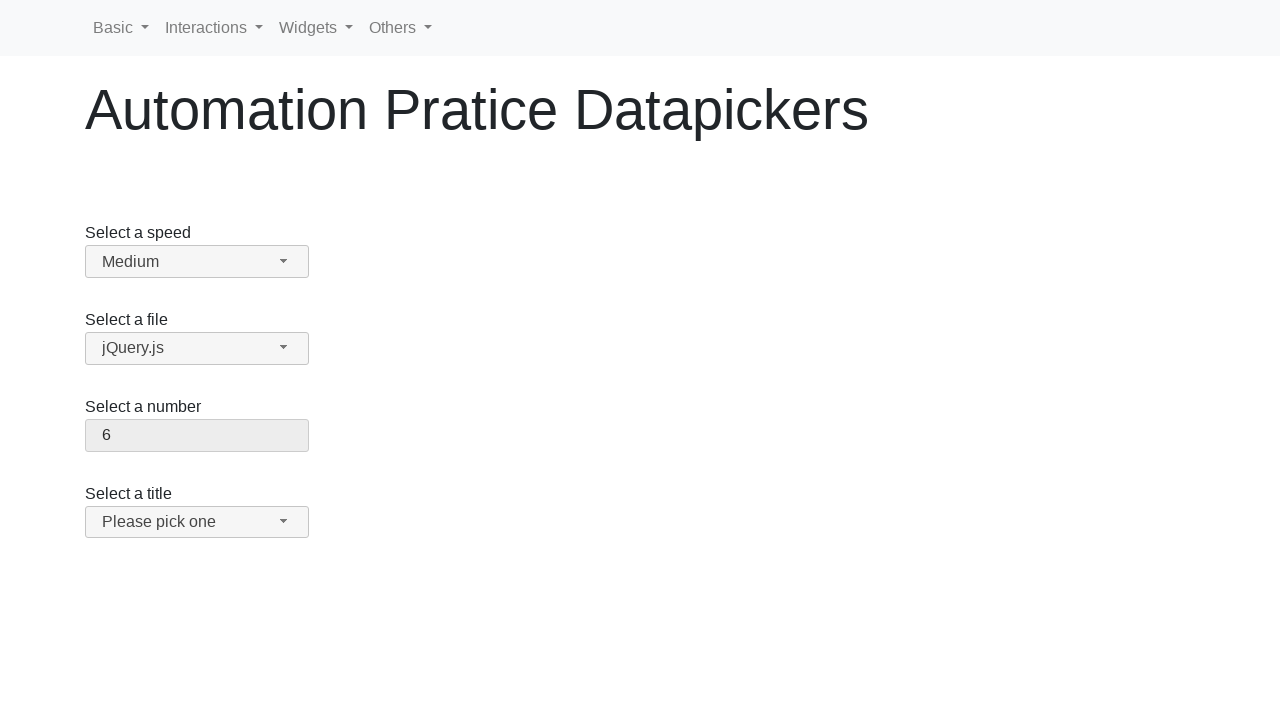